Tests prompt dialog by clicking prompt button, entering text into the prompt, accepting it, then clicking again and dismissing

Starting URL: https://demoqa.com/alerts

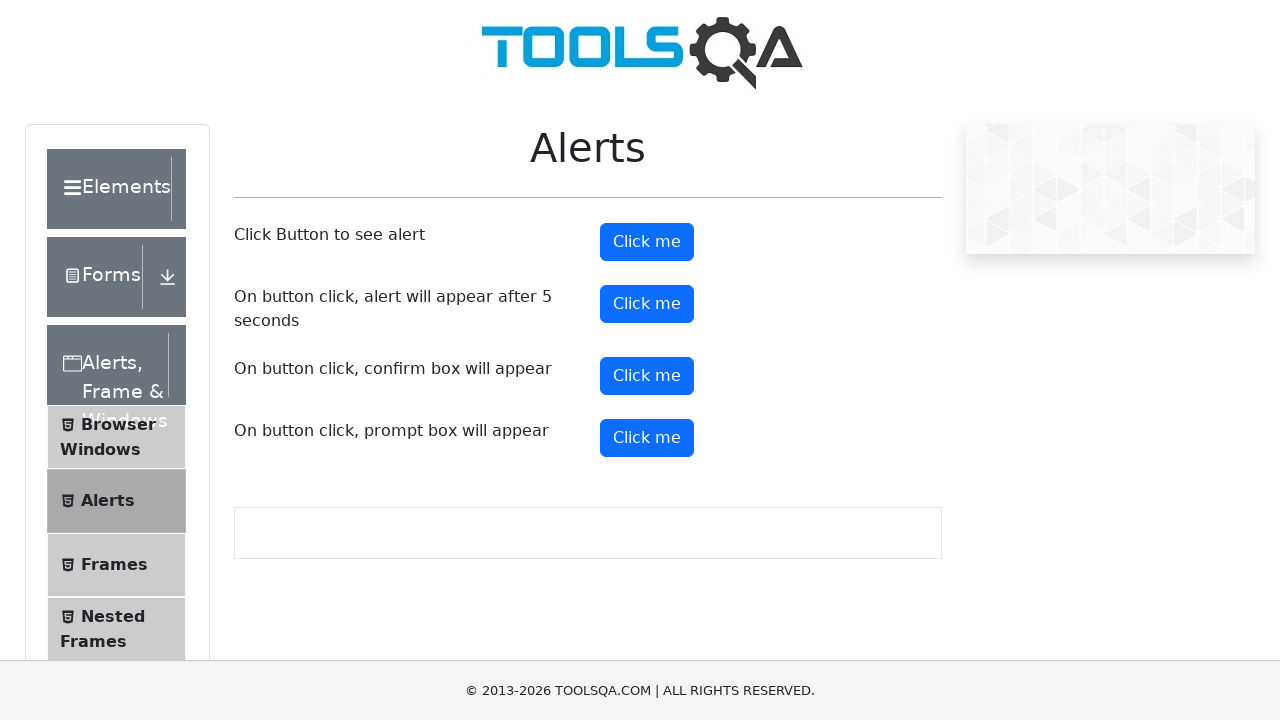

Scrolled to prompt button
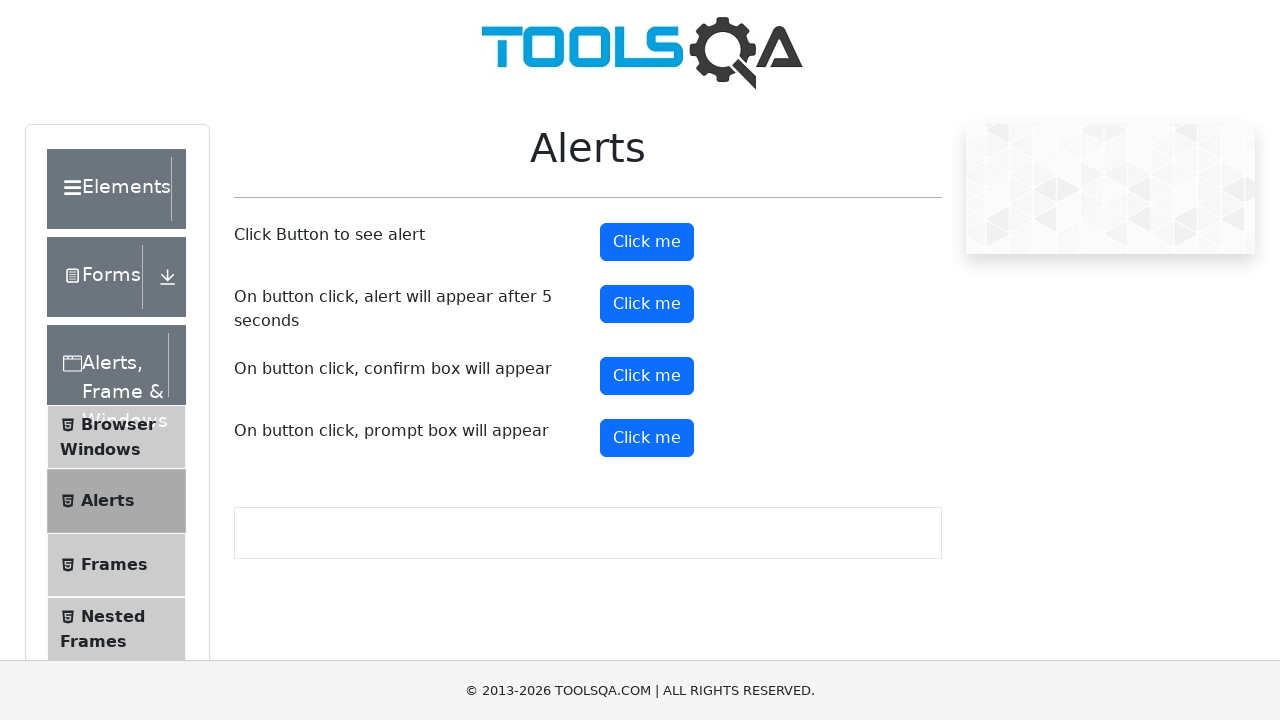

Clicked prompt button to trigger dialog at (647, 438) on #promtButton
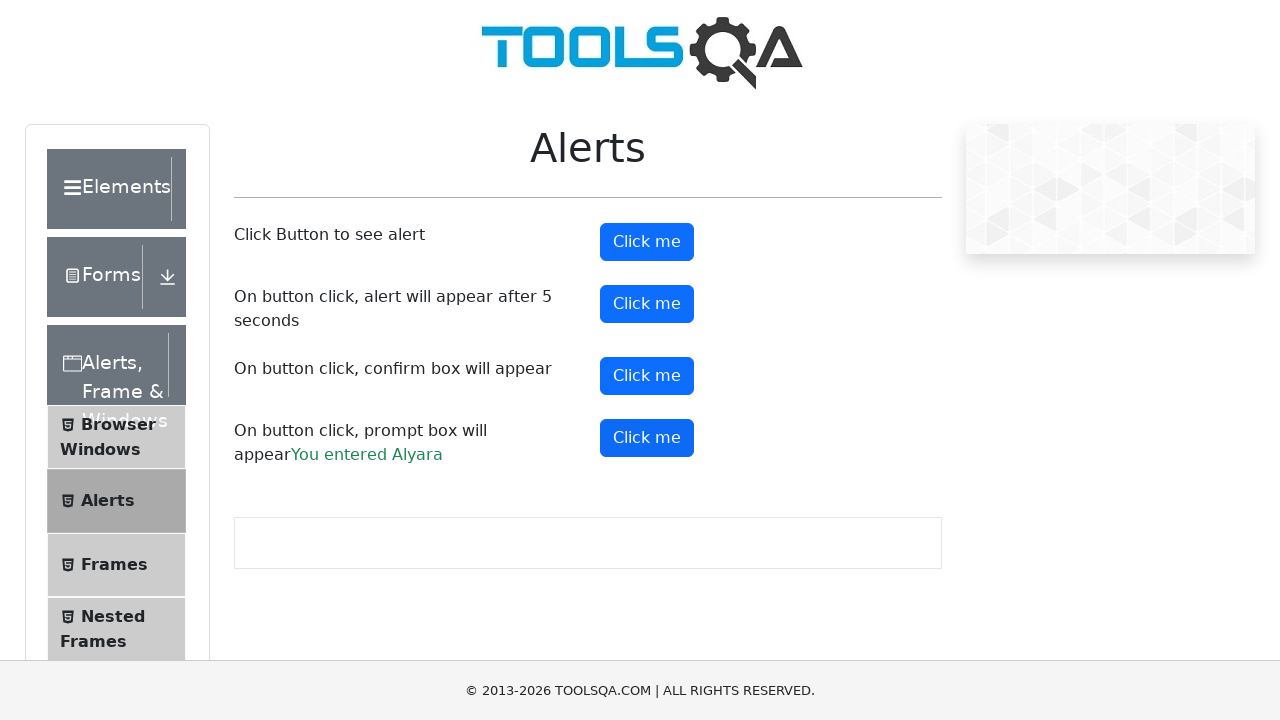

Prompt result appeared after accepting dialog with 'Alyara'
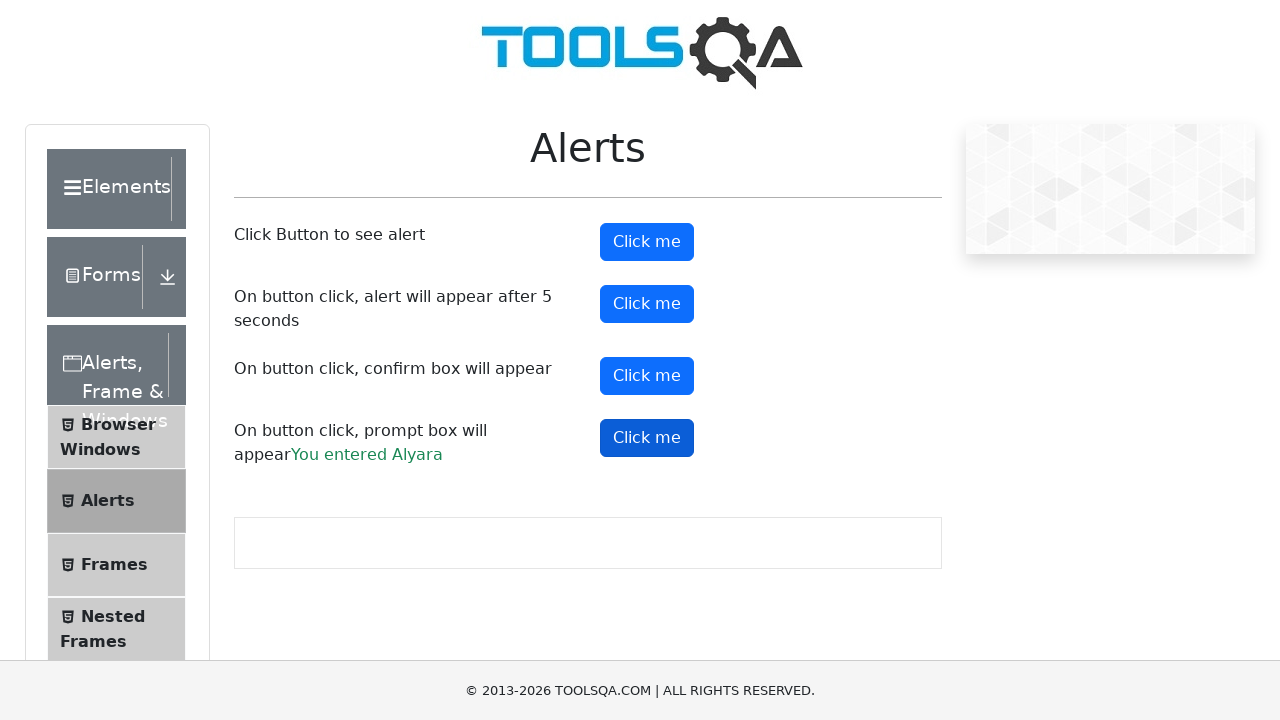

Clicked prompt button again to trigger second dialog at (647, 438) on #promtButton
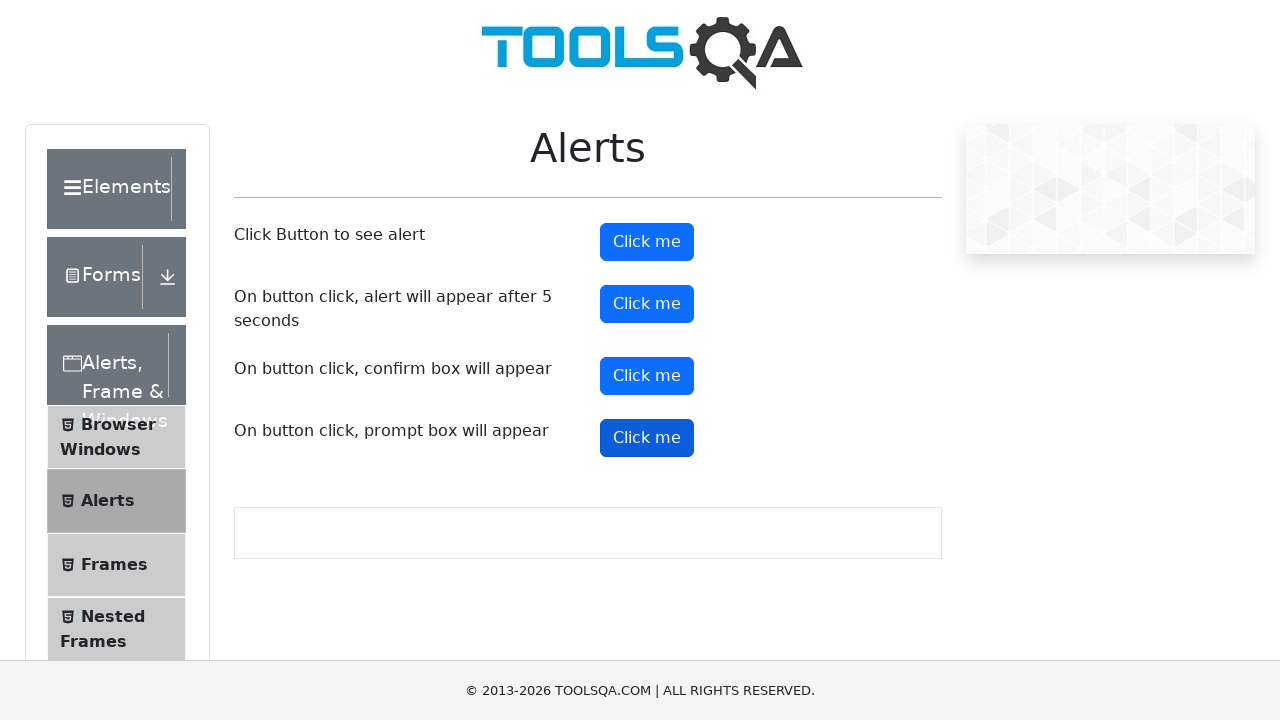

Waited for dialog to be dismissed
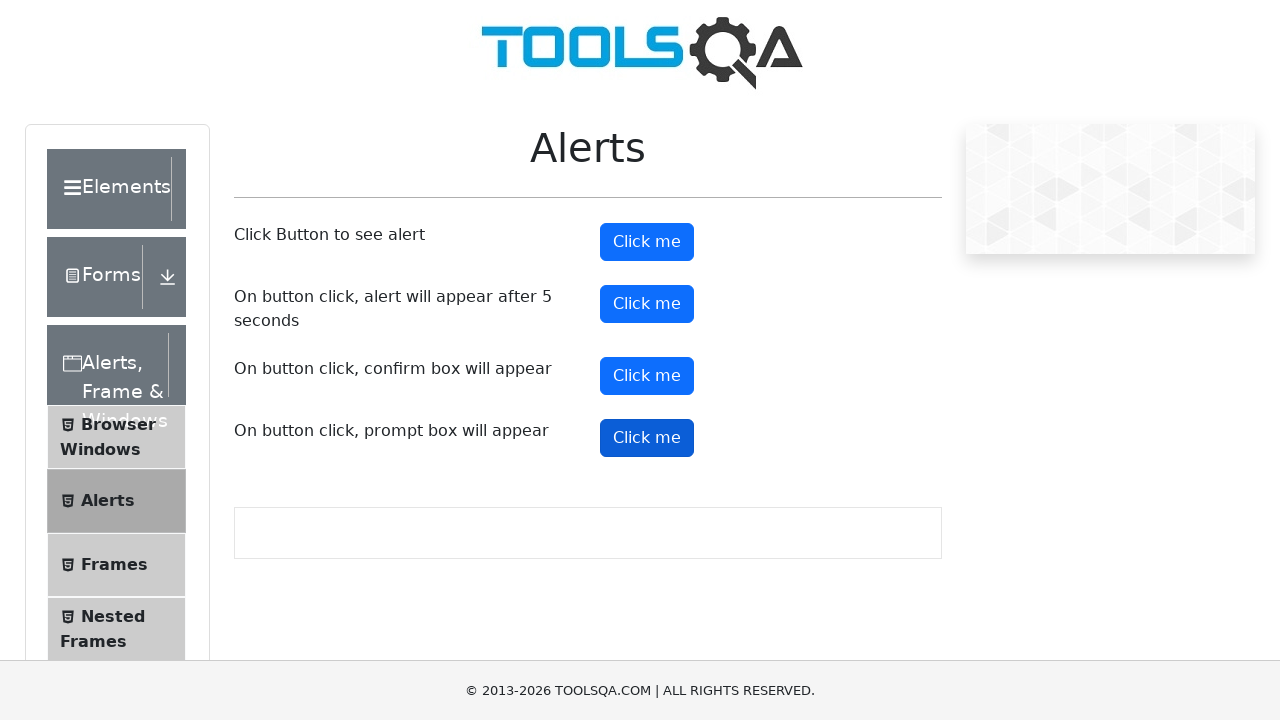

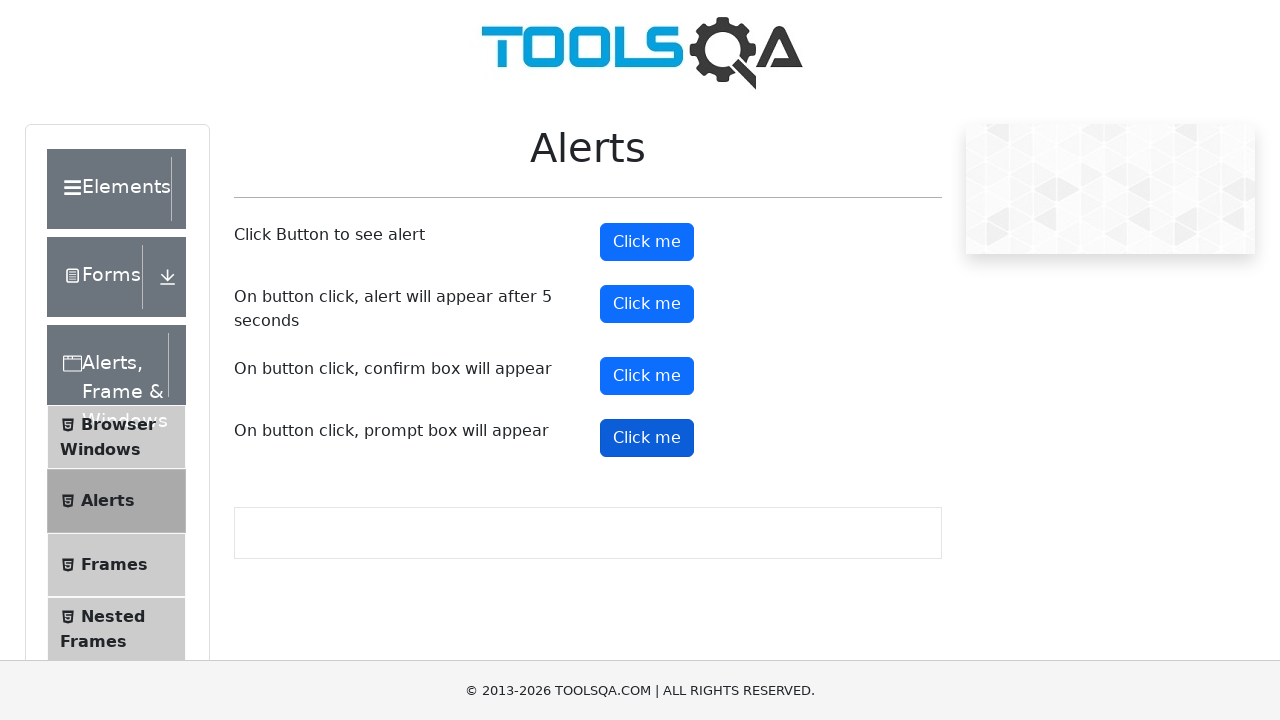